Tests shopping cart functionality by adding multiple products to cart and then removing them one by one, verifying the cart updates correctly

Starting URL: http://litecart.stqa.ru/

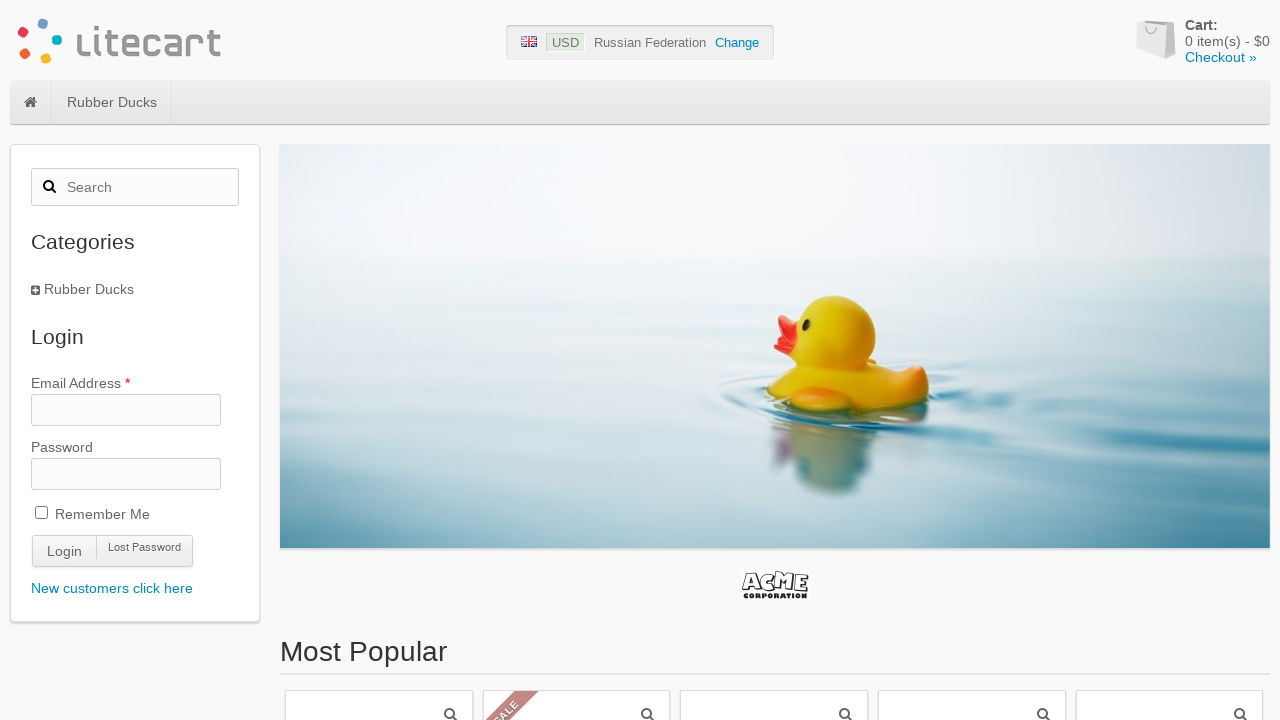

Clicked on product 1 to open product page at (379, 600) on li.product.column.shadow.hover-light a.link
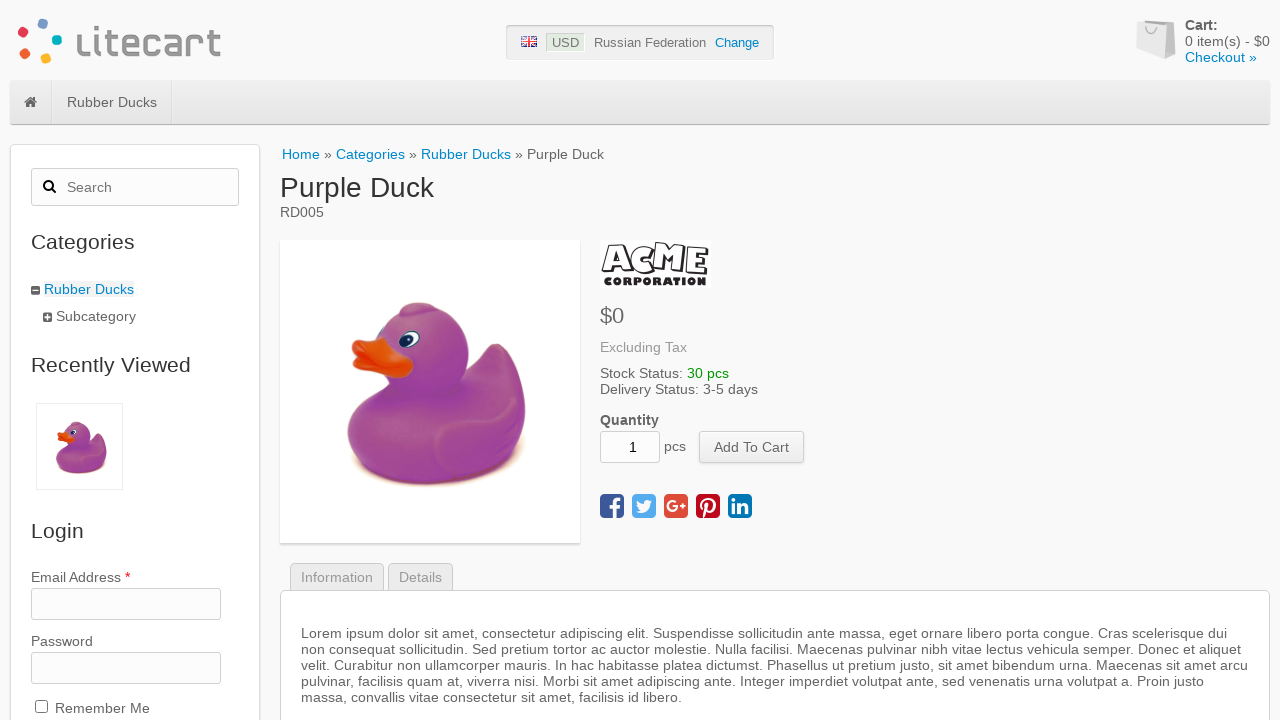

Product page loaded
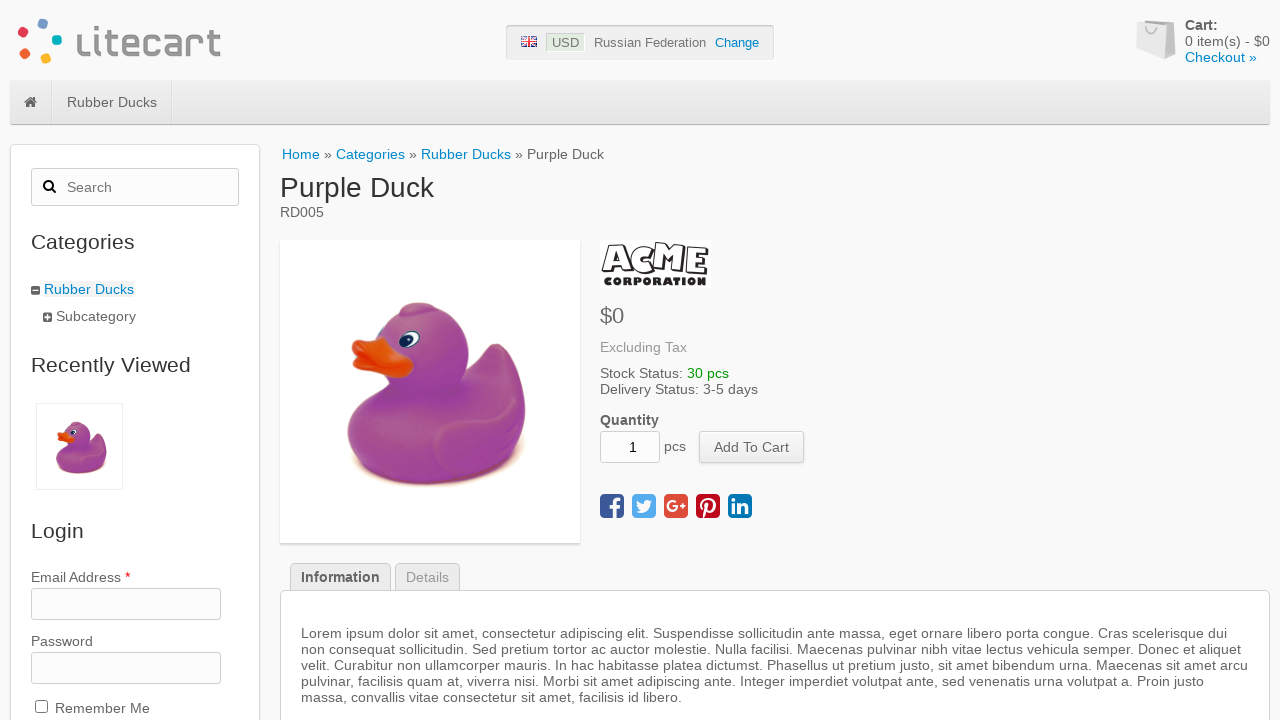

Checked for size selector options (0 found)
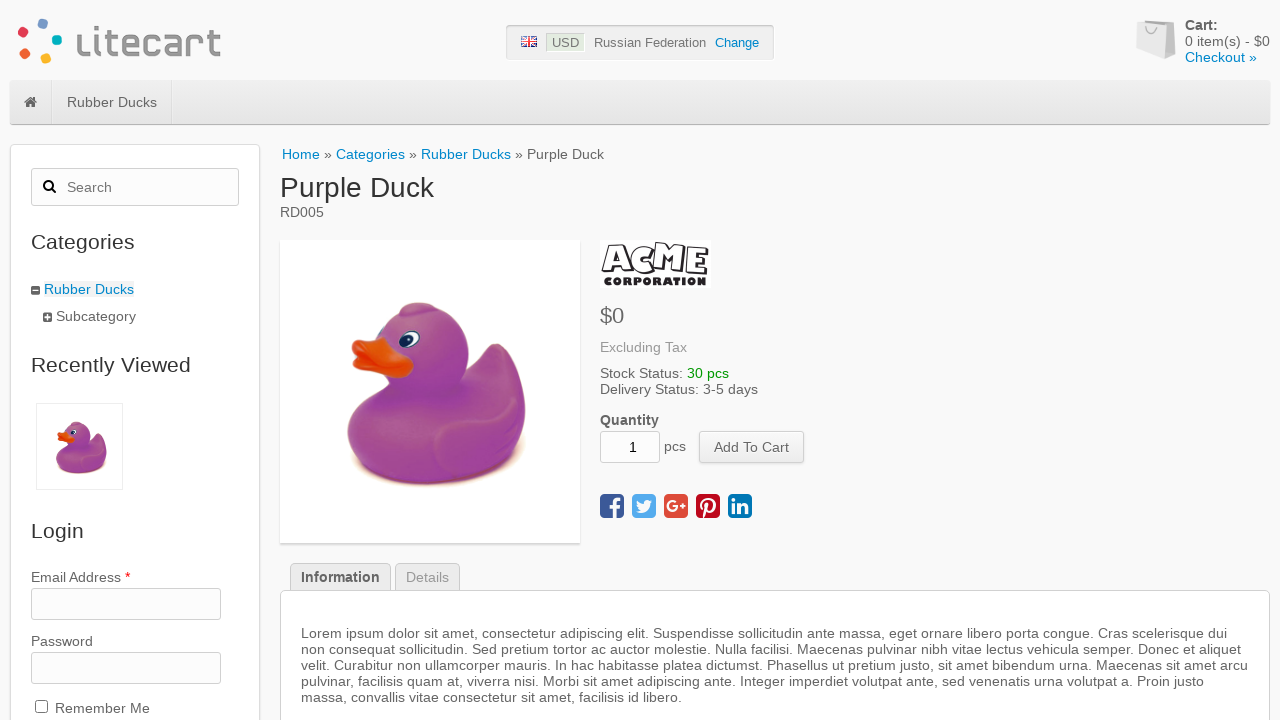

Clicked 'Add to cart' button for product 1 at (752, 447) on button[name='add_cart_product']
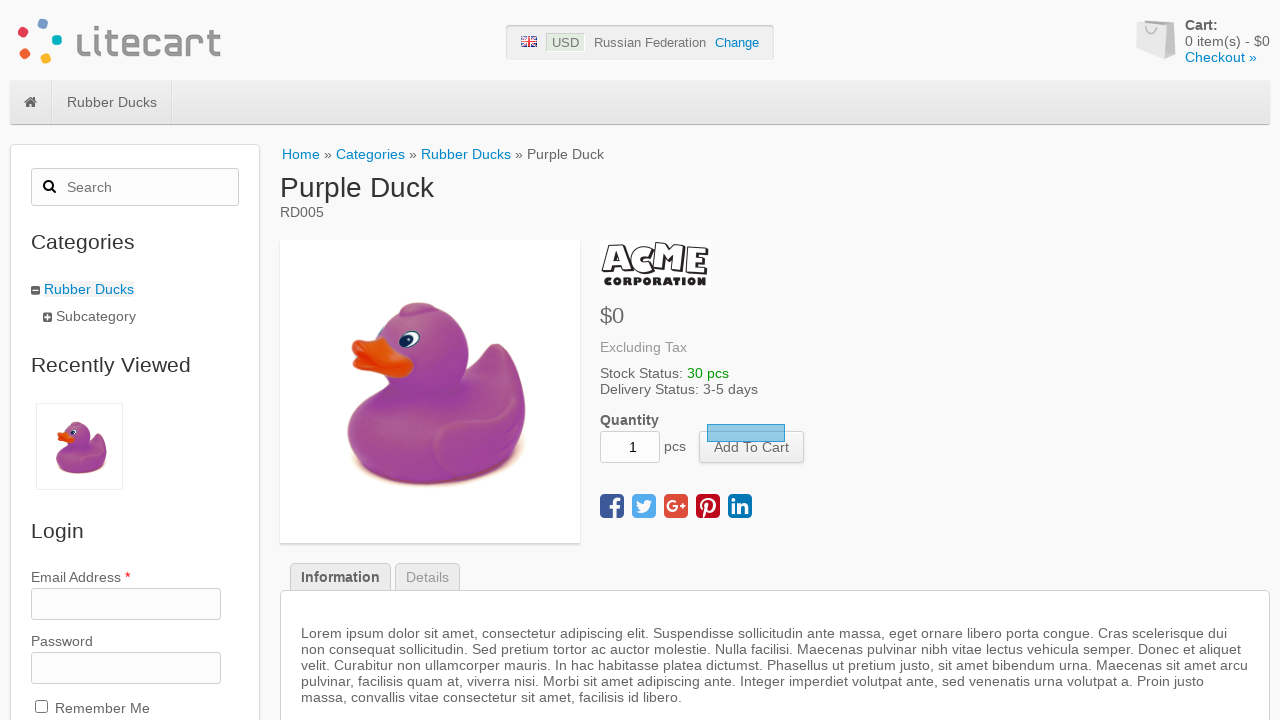

Cart quantity updated to 1
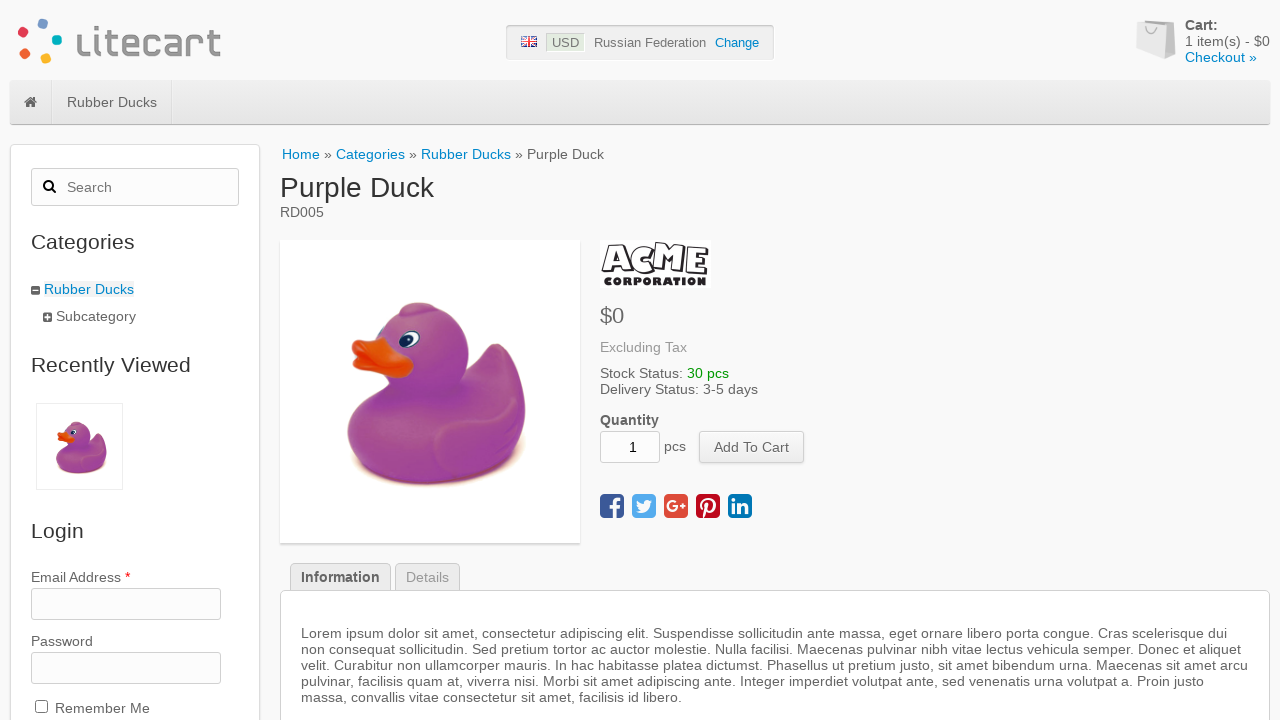

Navigated back to home page via breadcrumbs at (301, 154) on nav#breadcrumbs .list-horizontal li
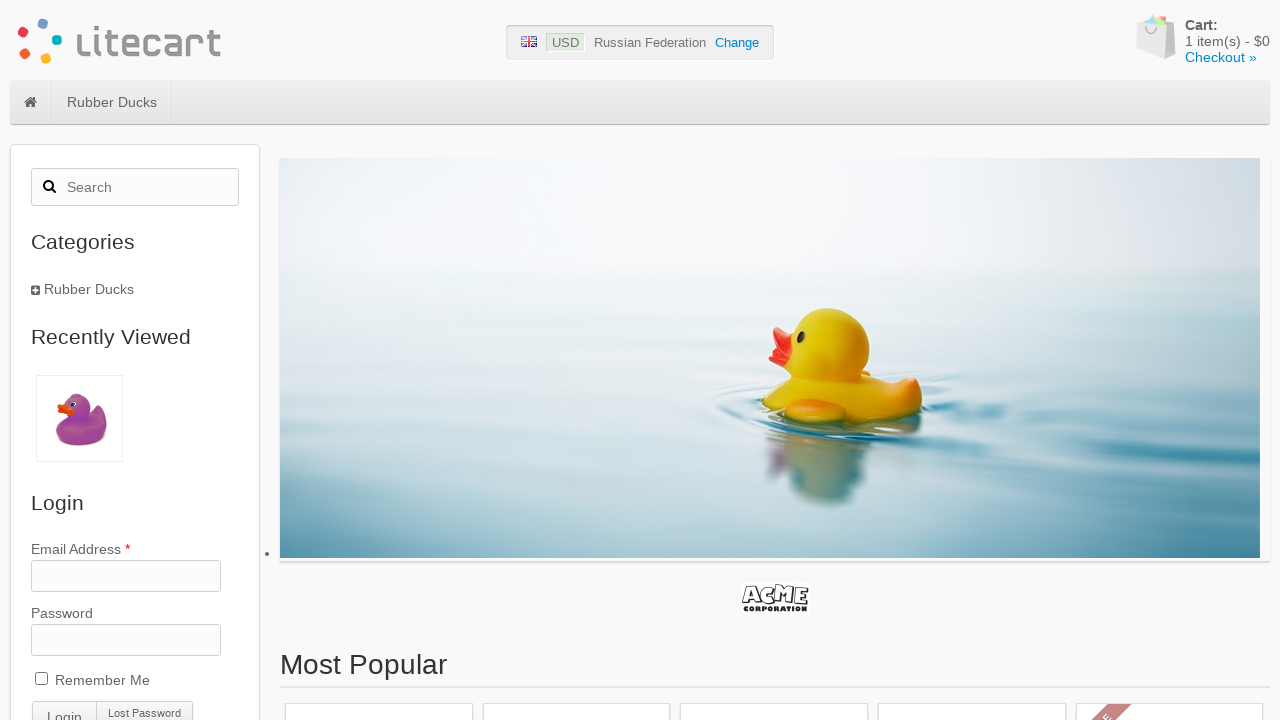

Clicked on product 2 to open product page at (379, 600) on li.product.column.shadow.hover-light a.link
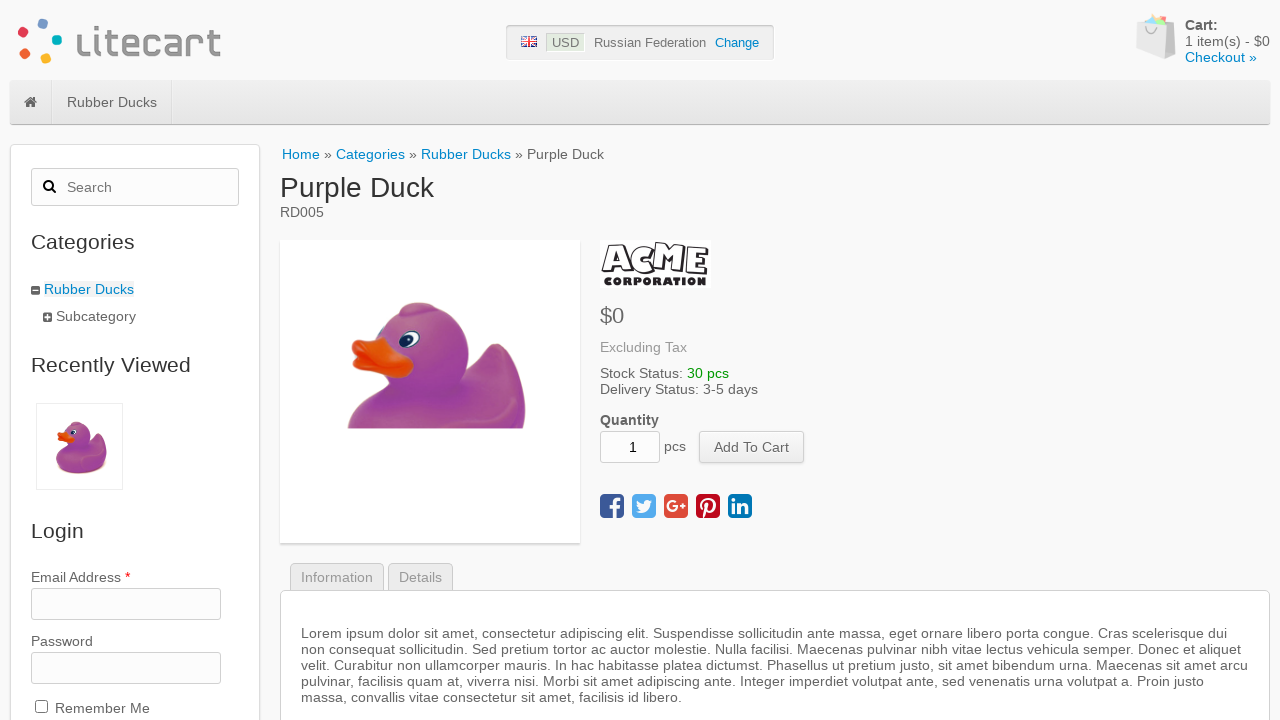

Product page loaded
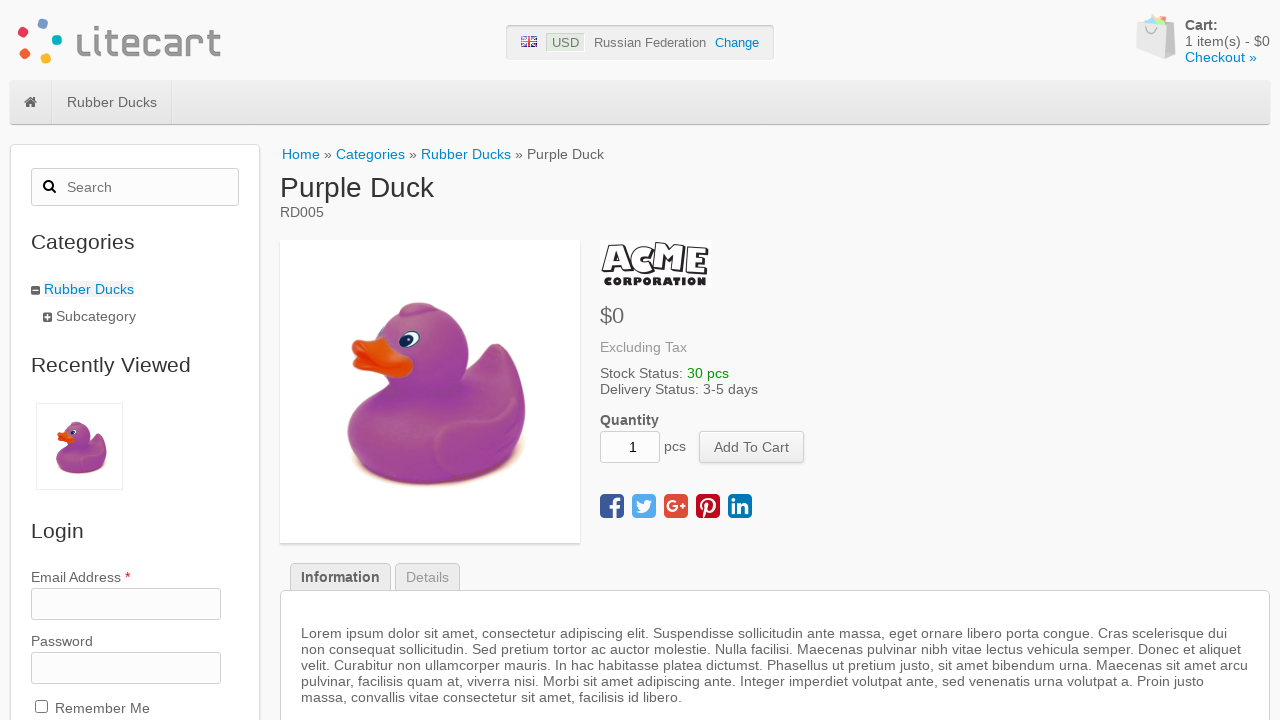

Checked for size selector options (0 found)
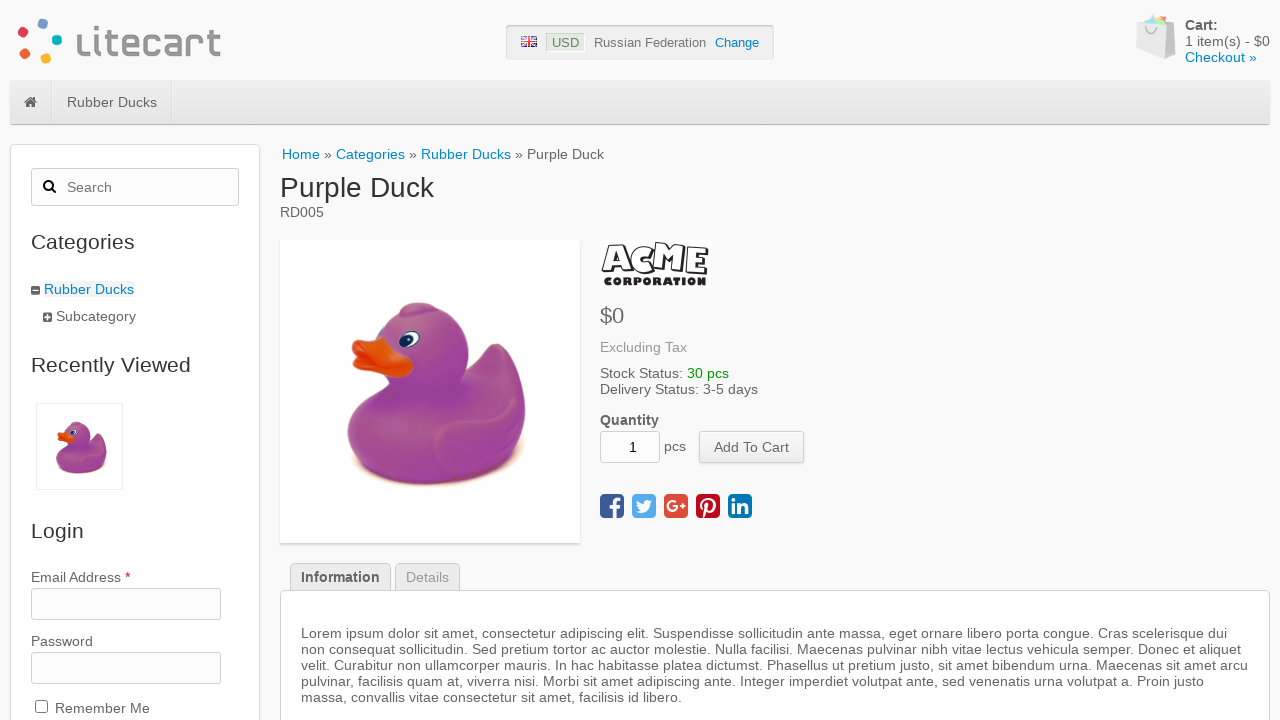

Clicked 'Add to cart' button for product 2 at (752, 447) on button[name='add_cart_product']
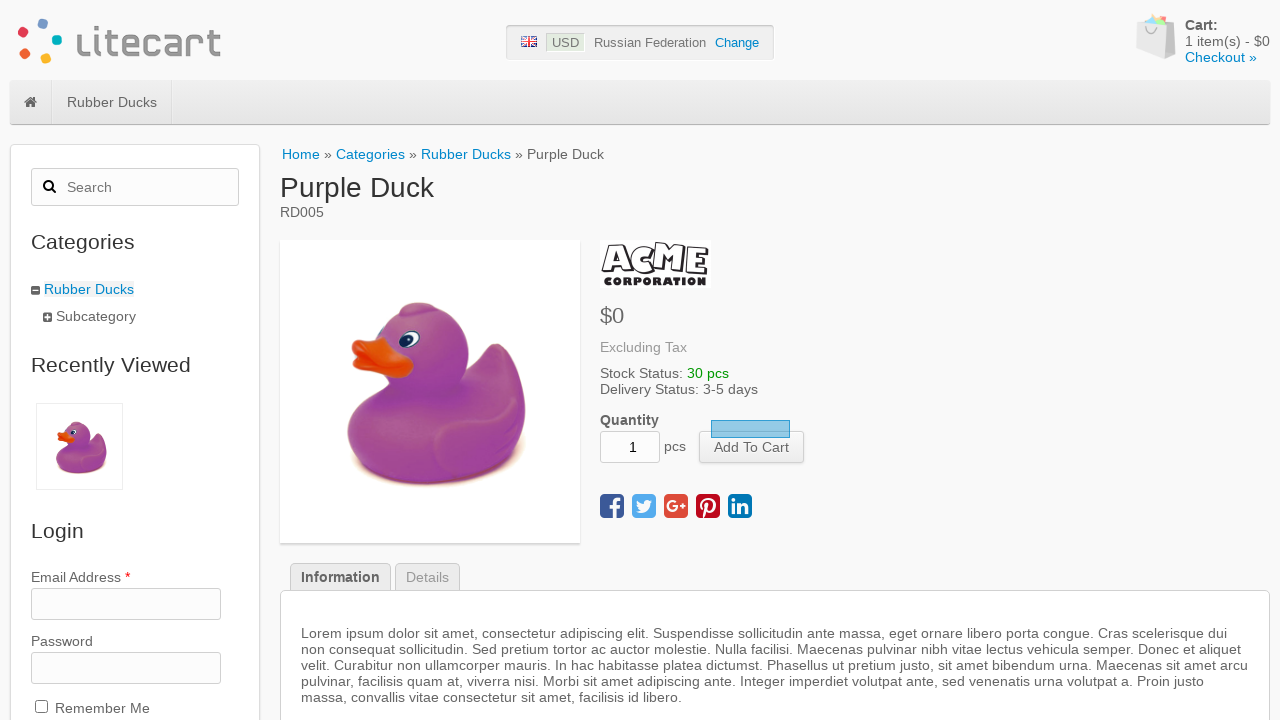

Cart quantity updated to 2
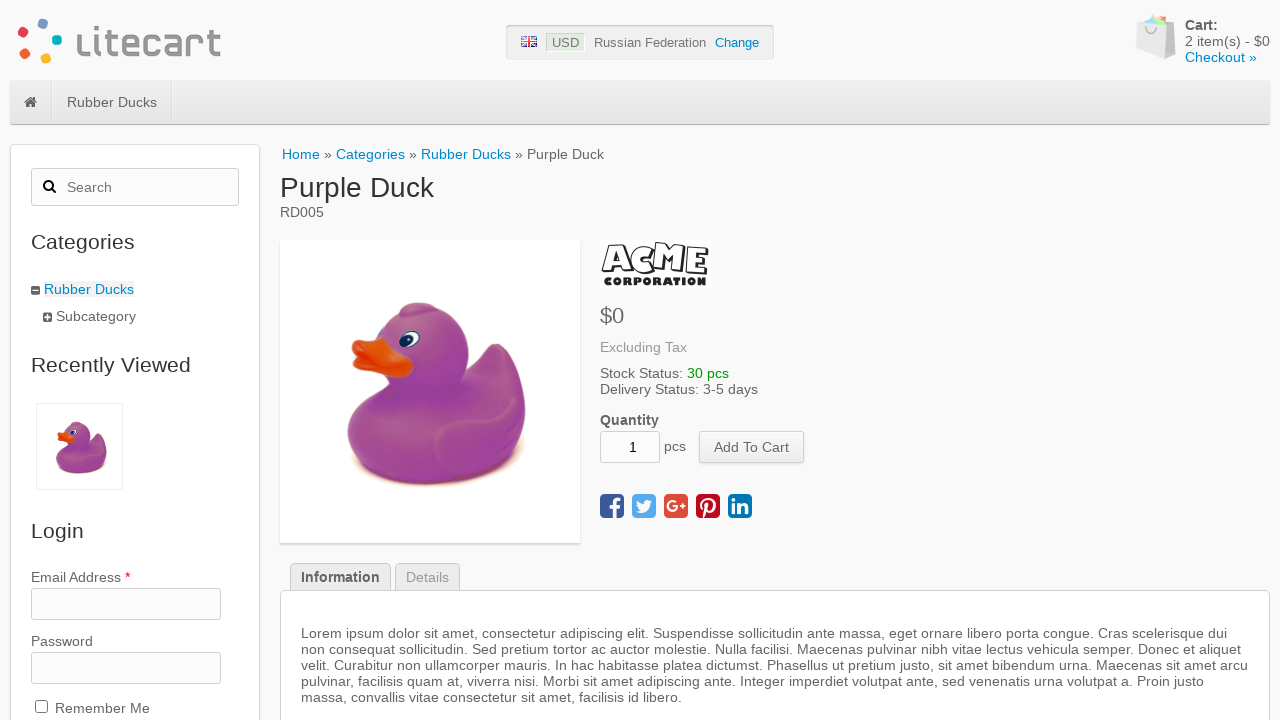

Navigated back to home page via breadcrumbs at (301, 154) on nav#breadcrumbs .list-horizontal li
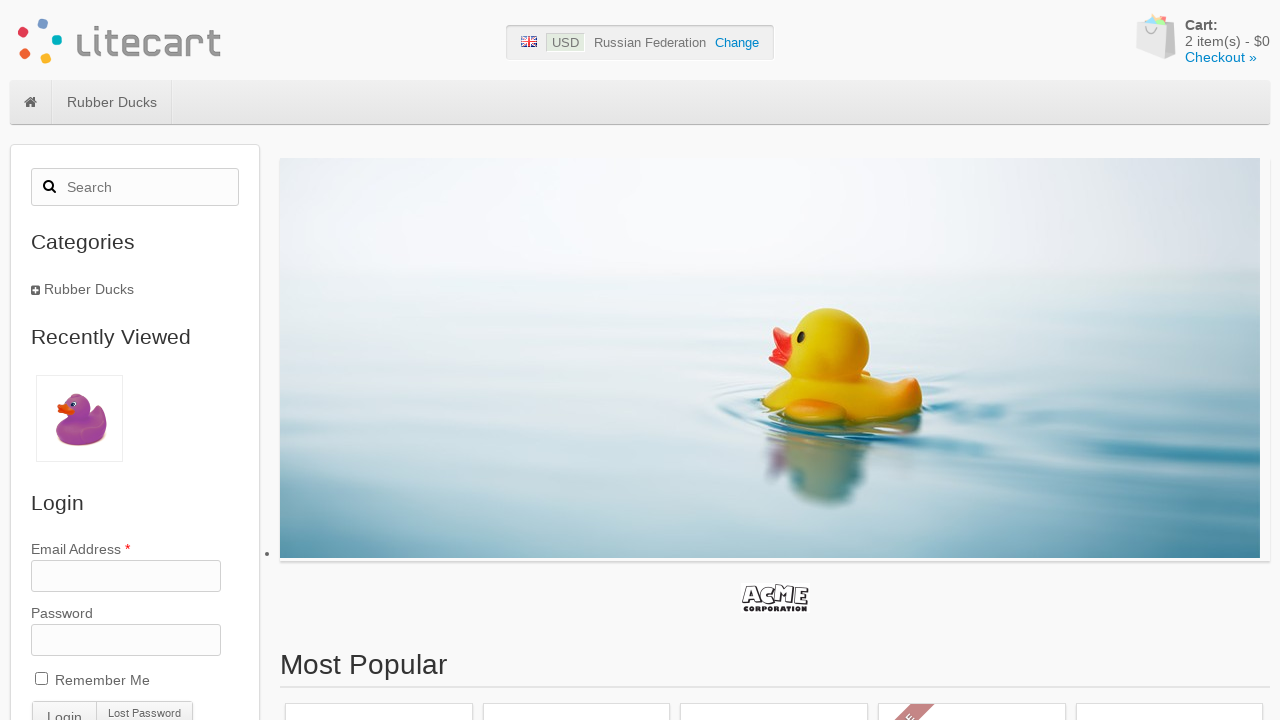

Clicked on product 3 to open product page at (379, 600) on li.product.column.shadow.hover-light a.link
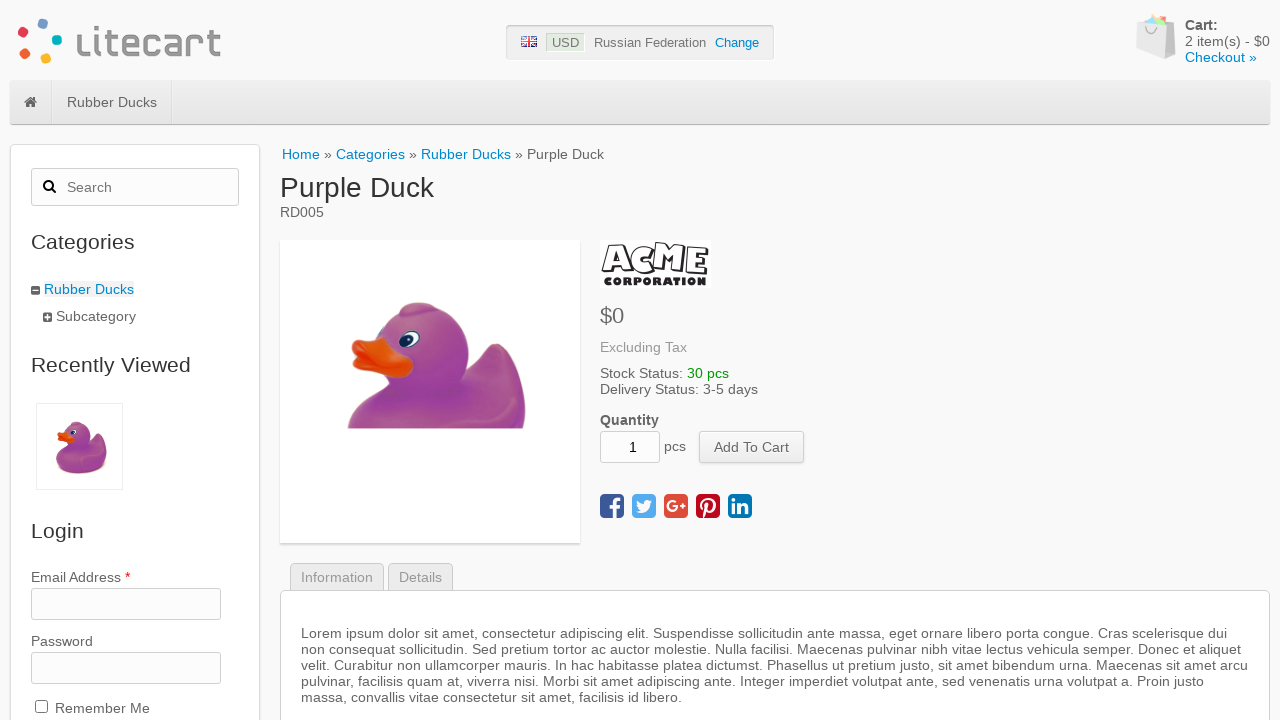

Product page loaded
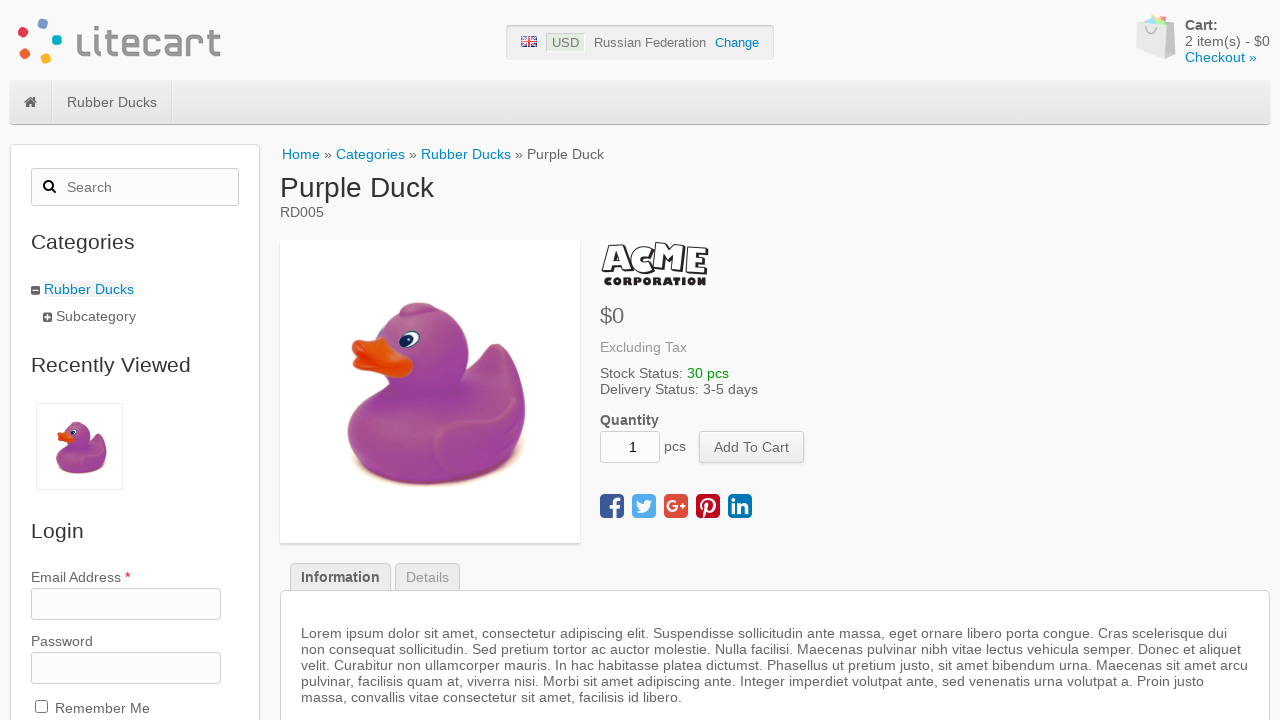

Checked for size selector options (0 found)
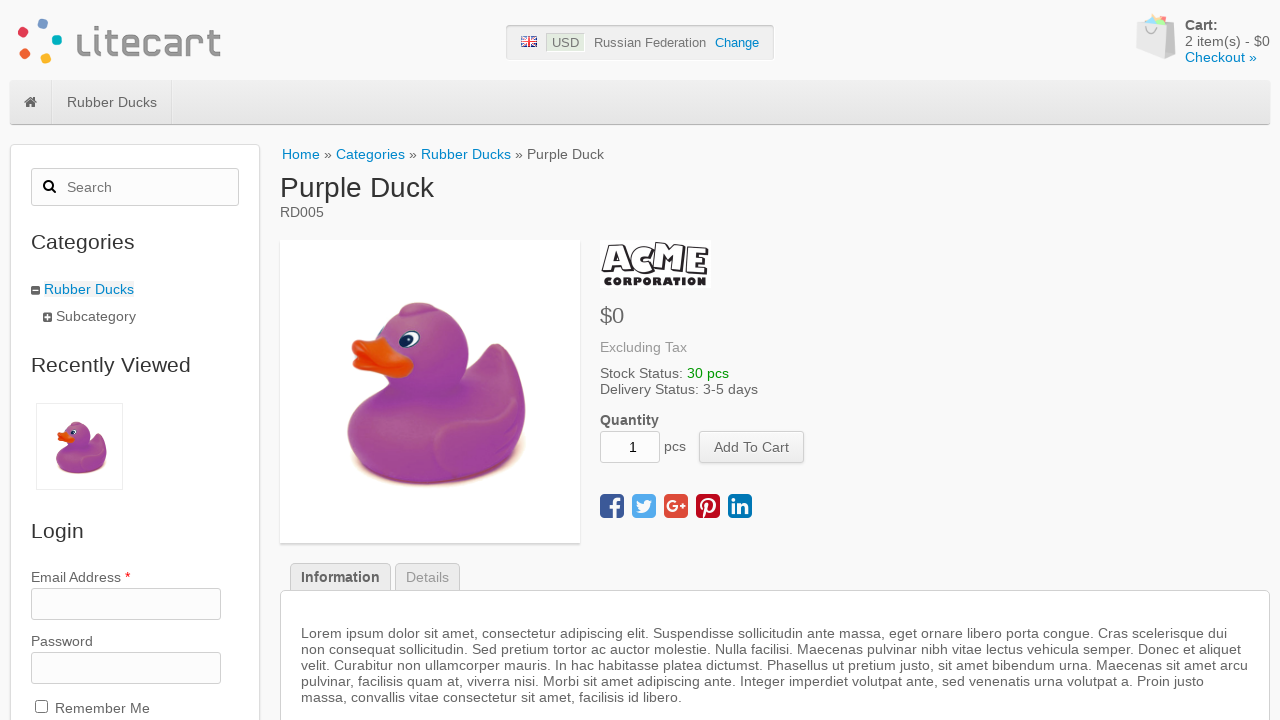

Clicked 'Add to cart' button for product 3 at (752, 447) on button[name='add_cart_product']
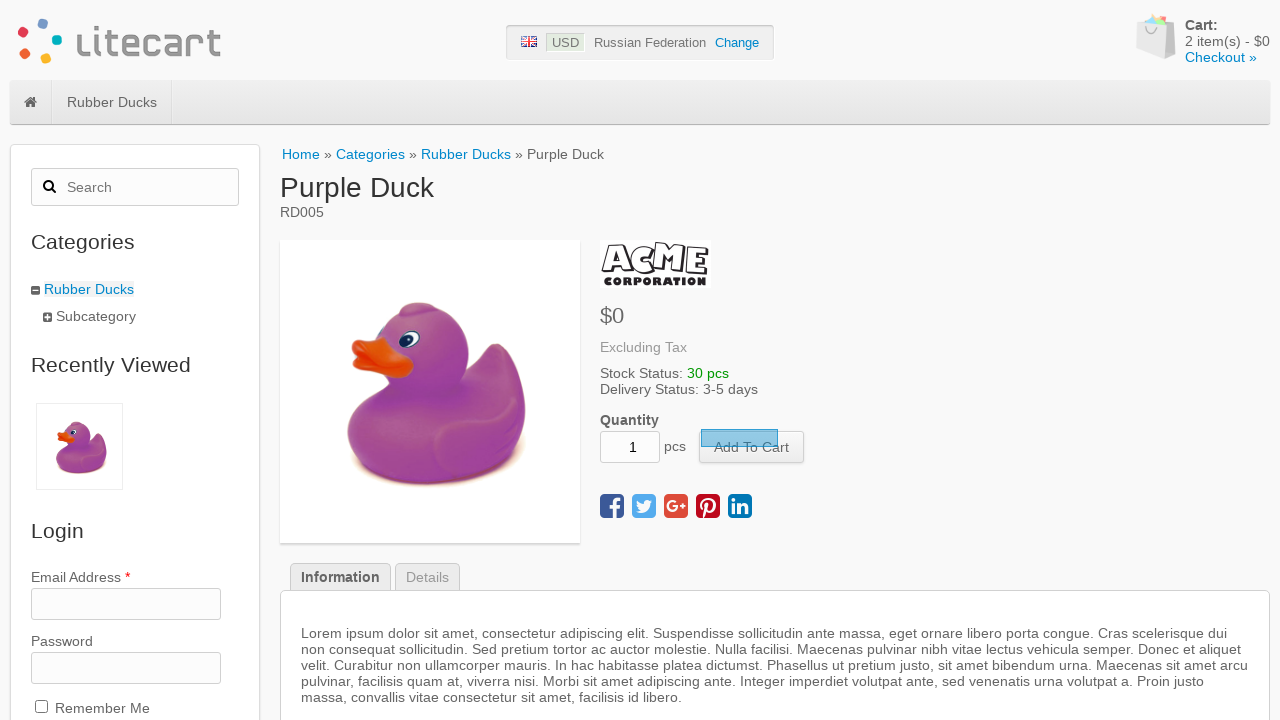

Cart quantity updated to 3
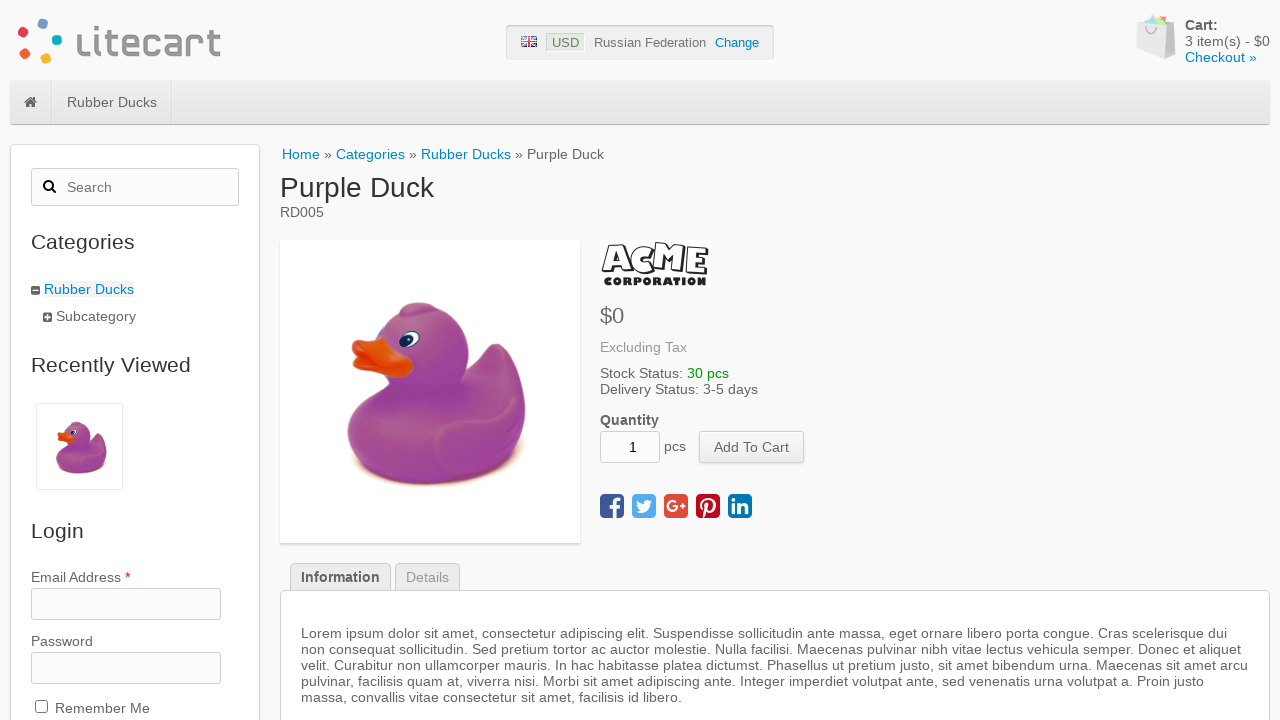

Navigated back to home page via breadcrumbs at (301, 154) on nav#breadcrumbs .list-horizontal li
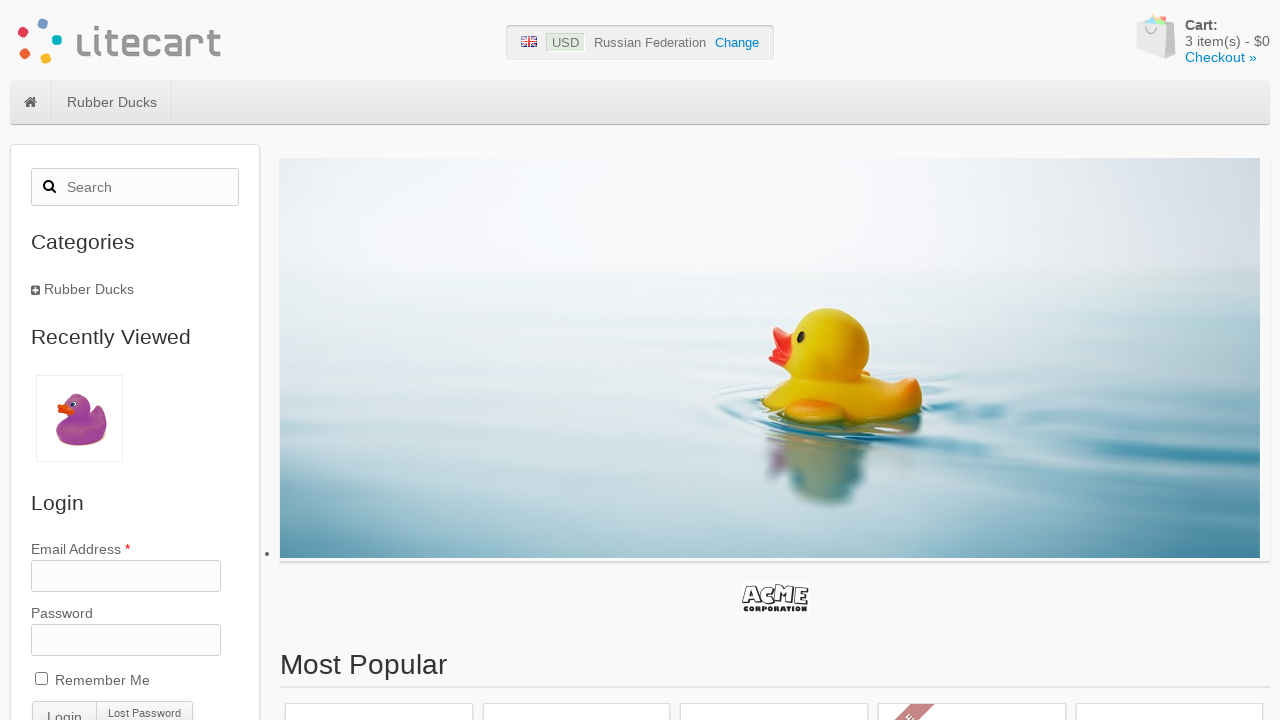

Clicked on cart link to view shopping cart at (1221, 57) on #cart .link
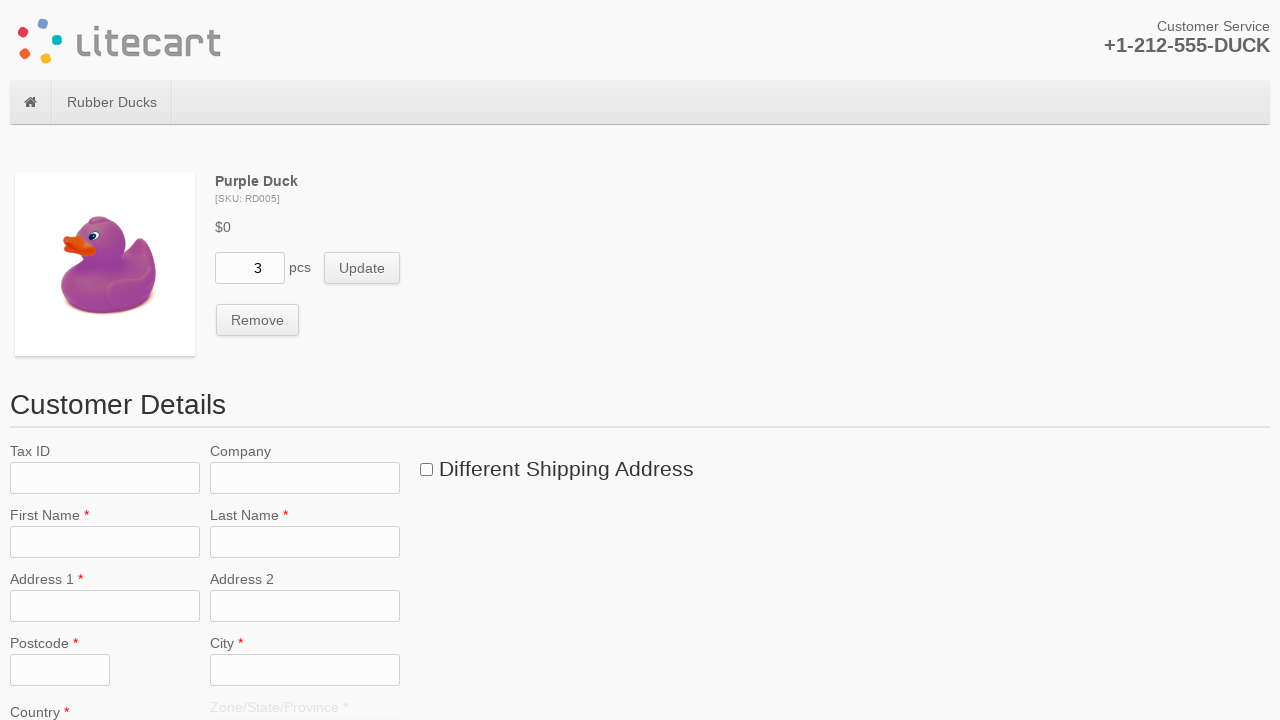

Cart page loaded
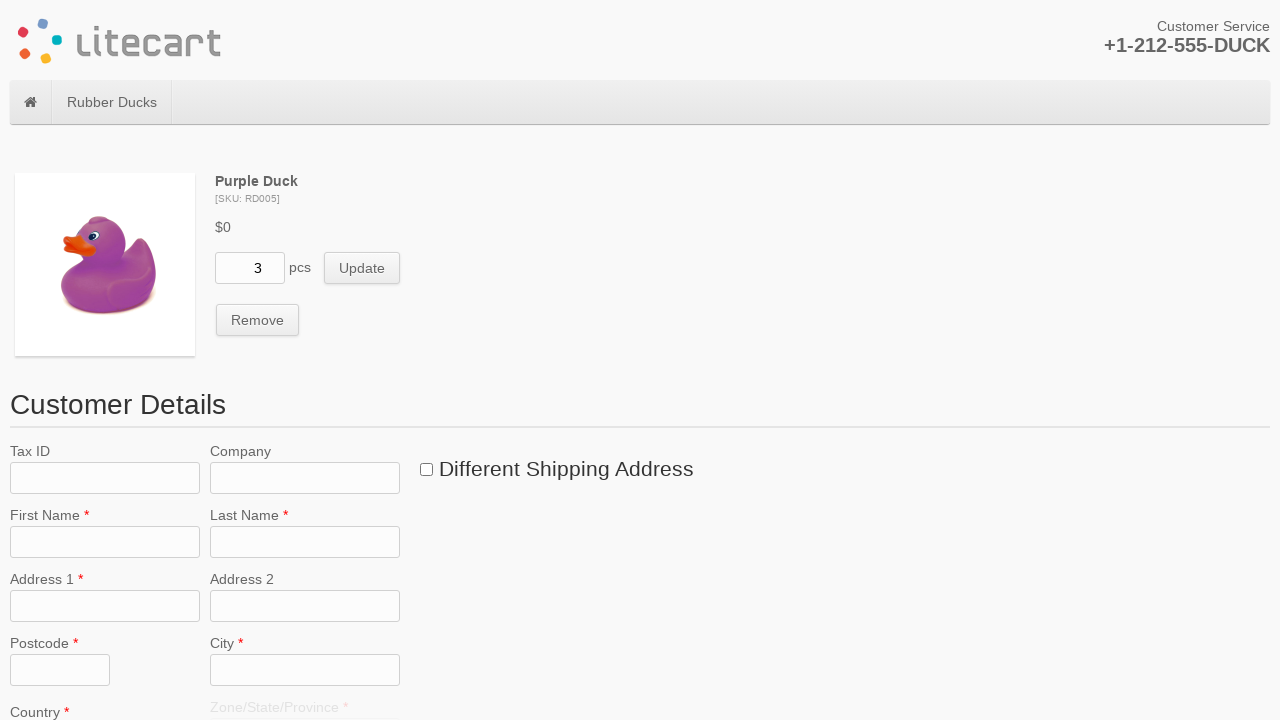

Found 0 items in cart to remove
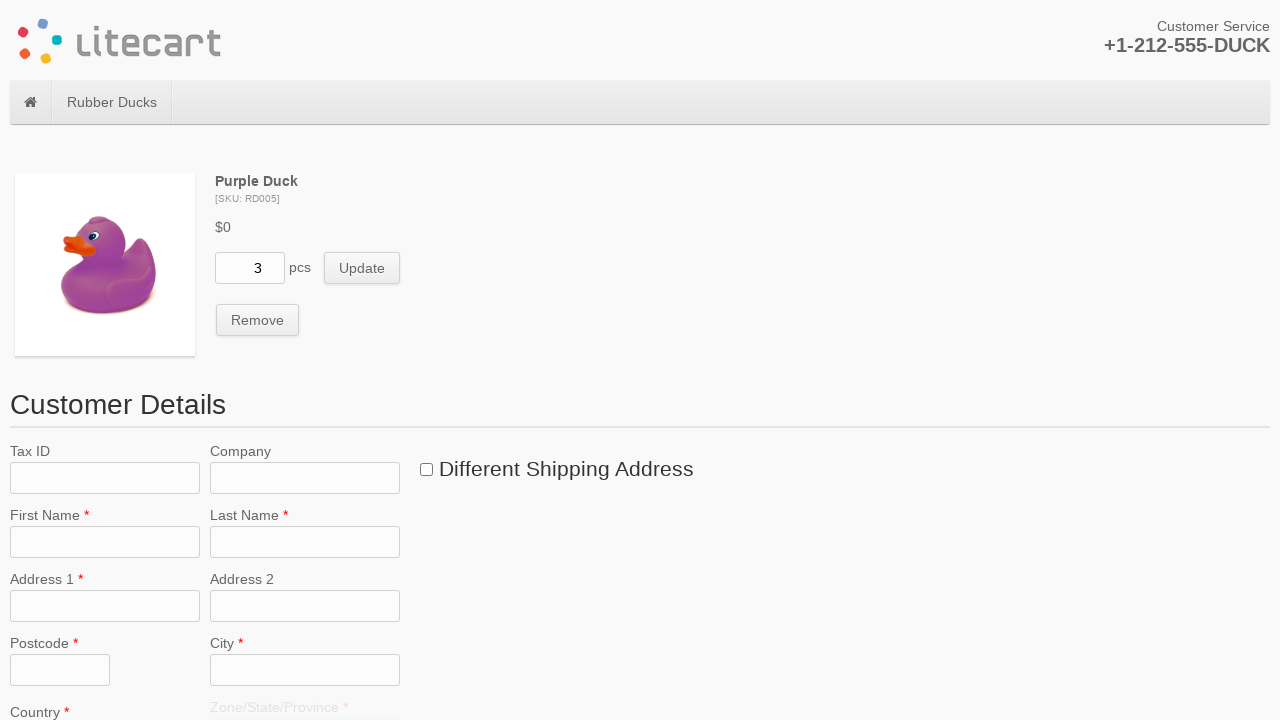

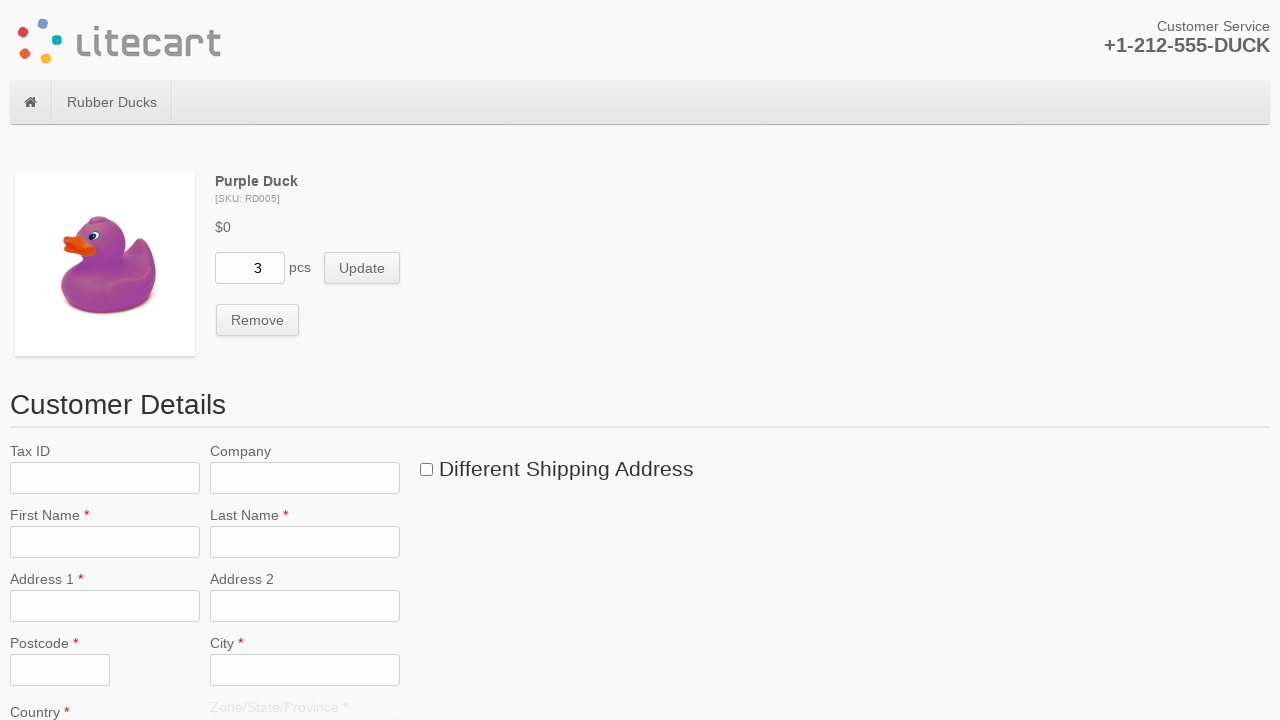